Tests right-click (context menu) functionality by performing a context click on a designated element and verifying the context menu appears

Starting URL: https://swisnl.github.io/jQuery-contextMenu/demo.html

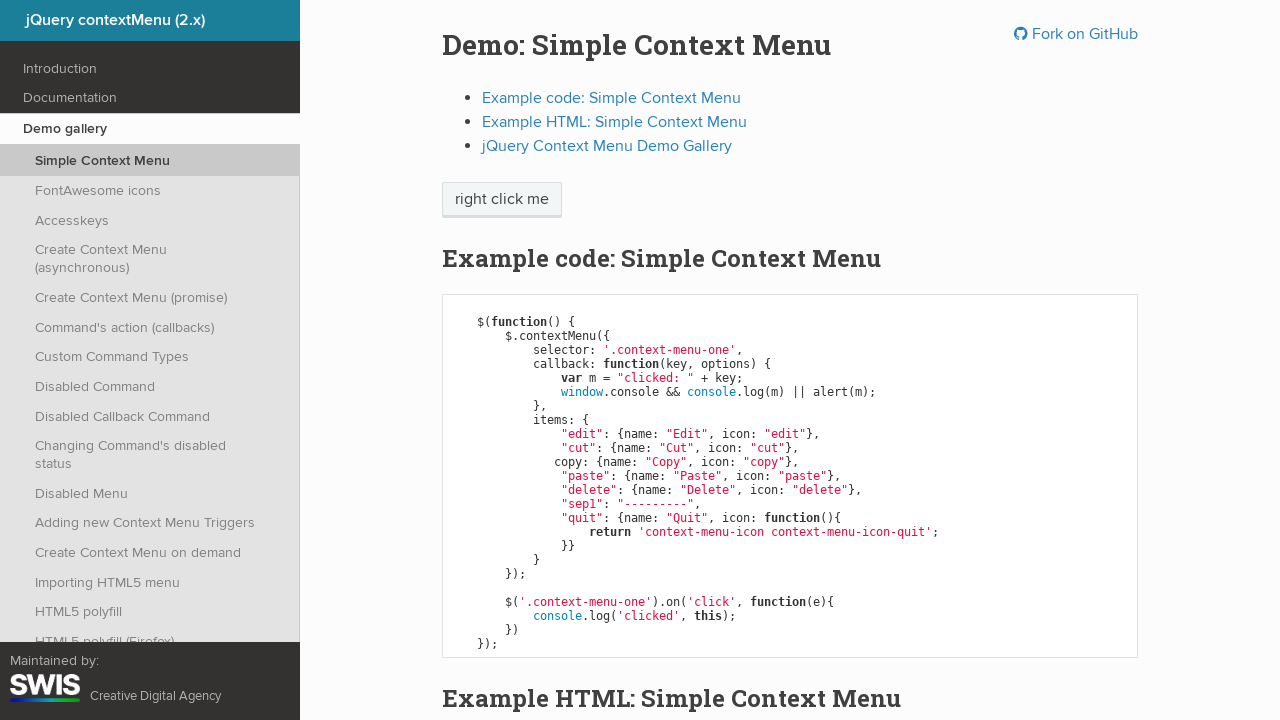

Located the 'right click me' element
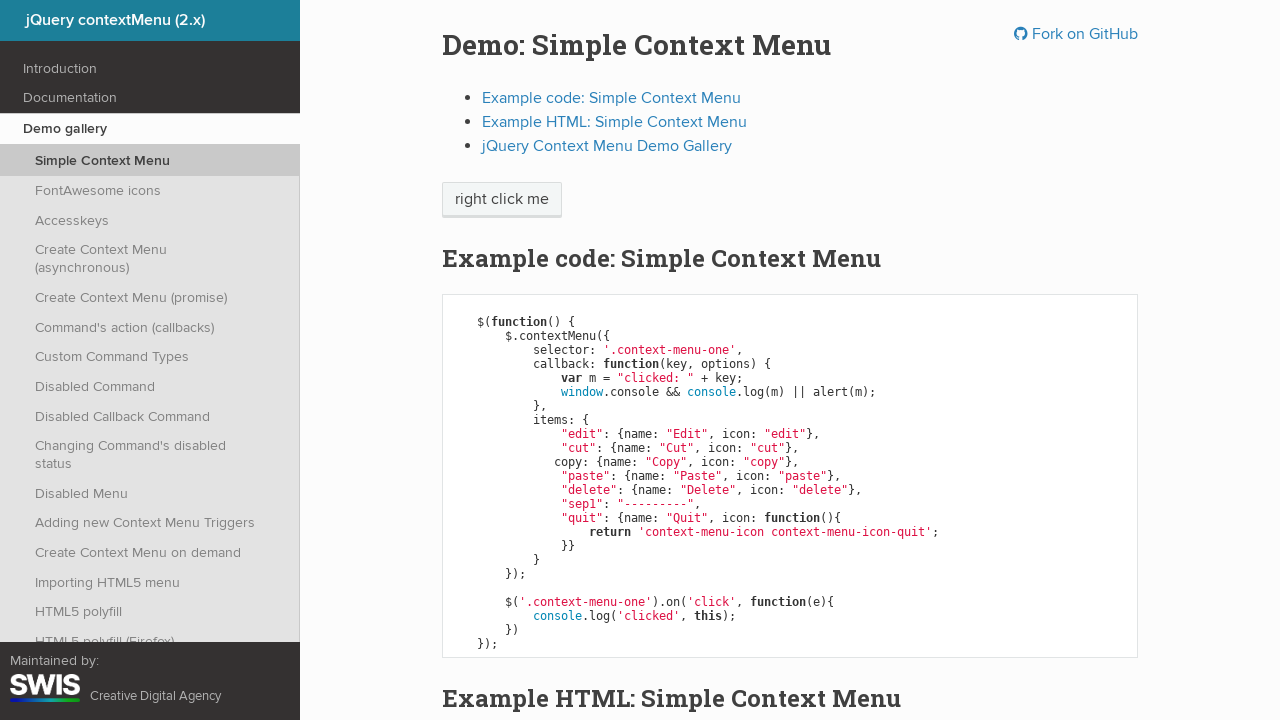

Performed right-click on the element at (502, 200) on xpath=//span[text()='right click me']
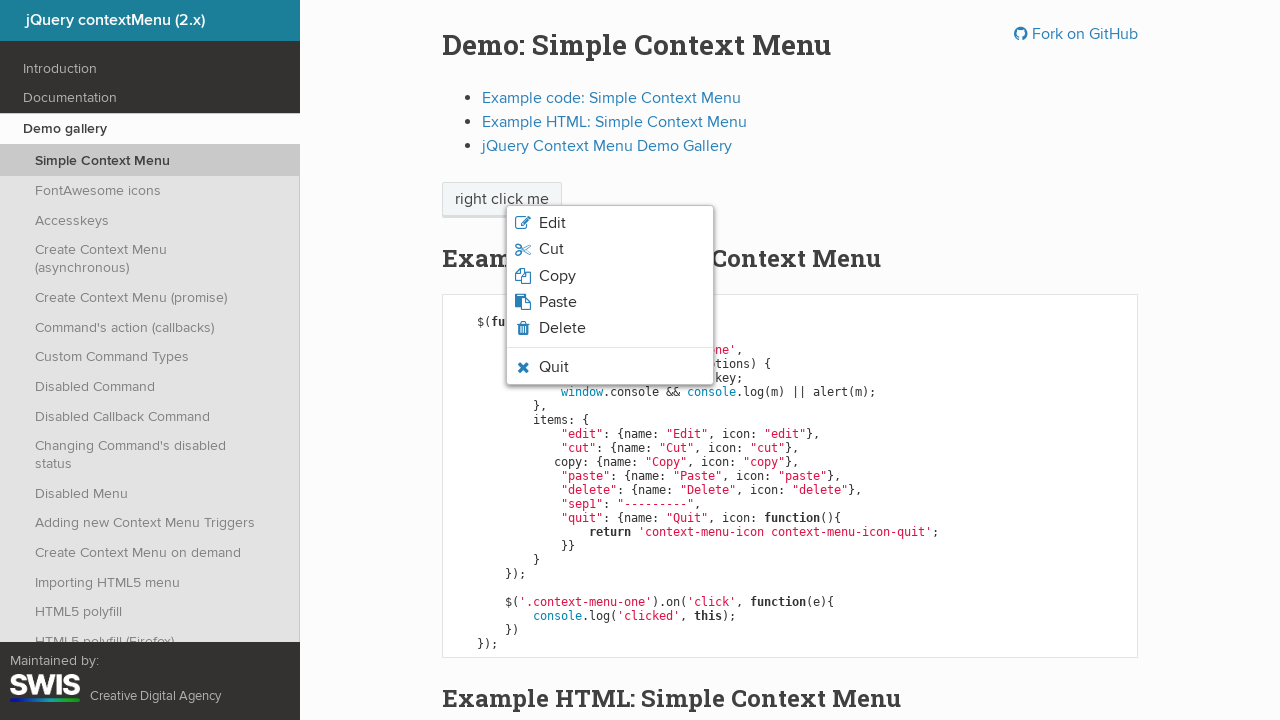

Context menu appeared
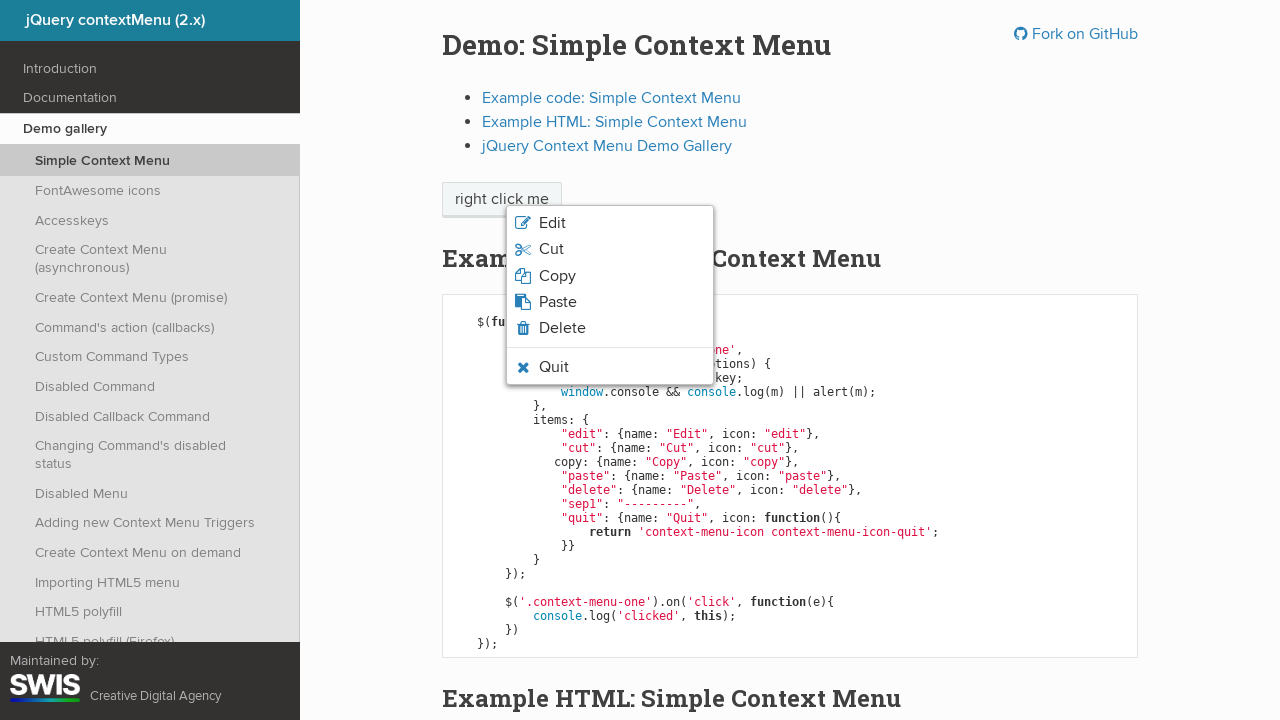

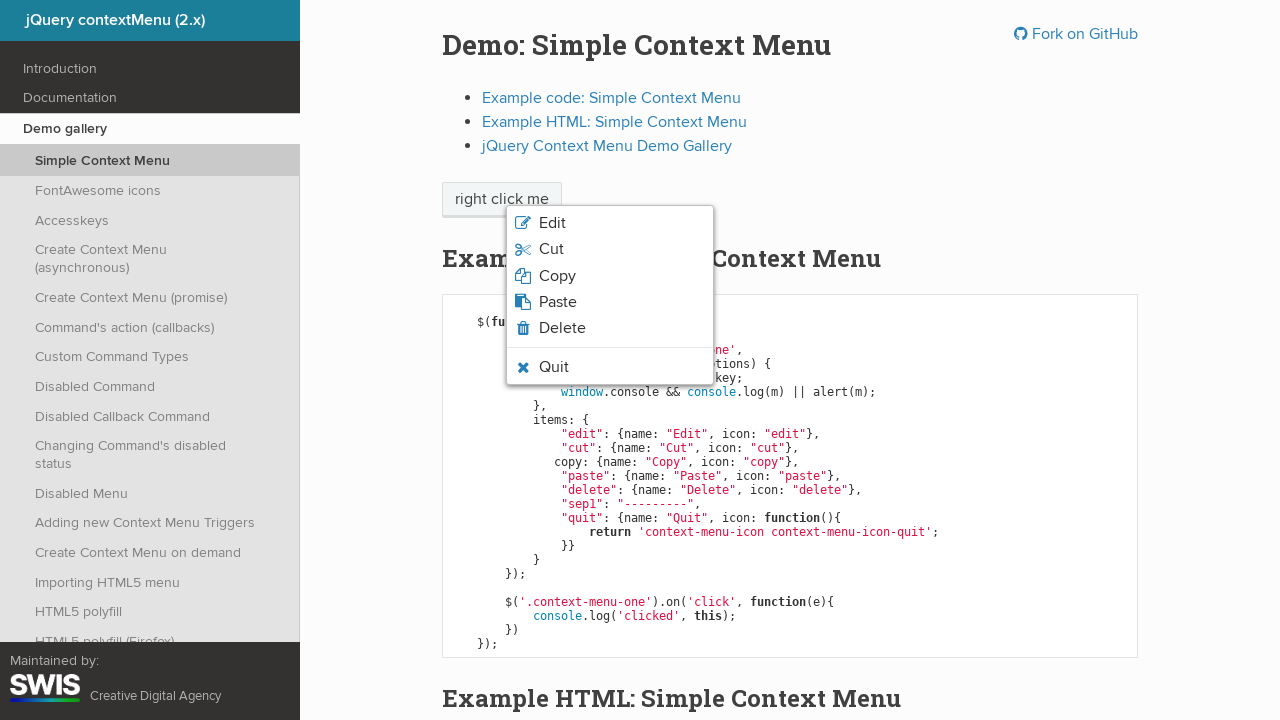